Tests a web form by filling a text input field with "Selenium" and clicking the submit button, then verifies that a success message is displayed.

Starting URL: https://www.selenium.dev/selenium/web/web-form.html

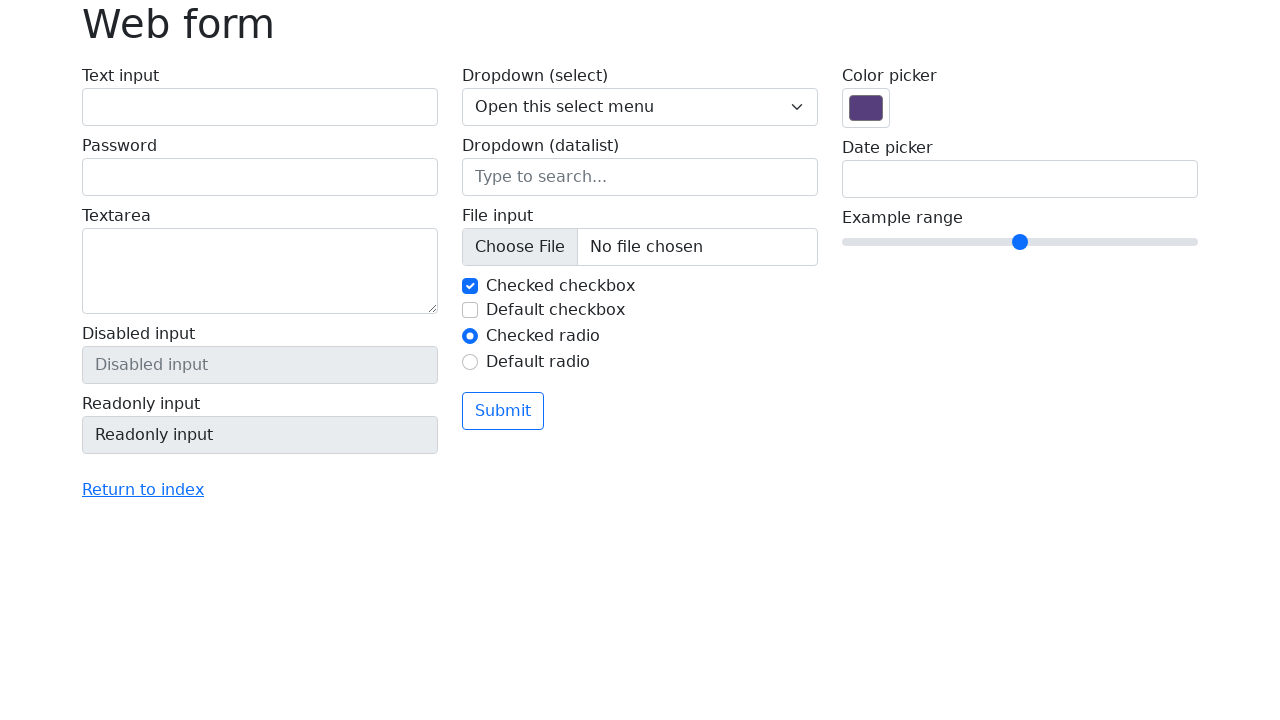

Page loaded and DOM content rendered
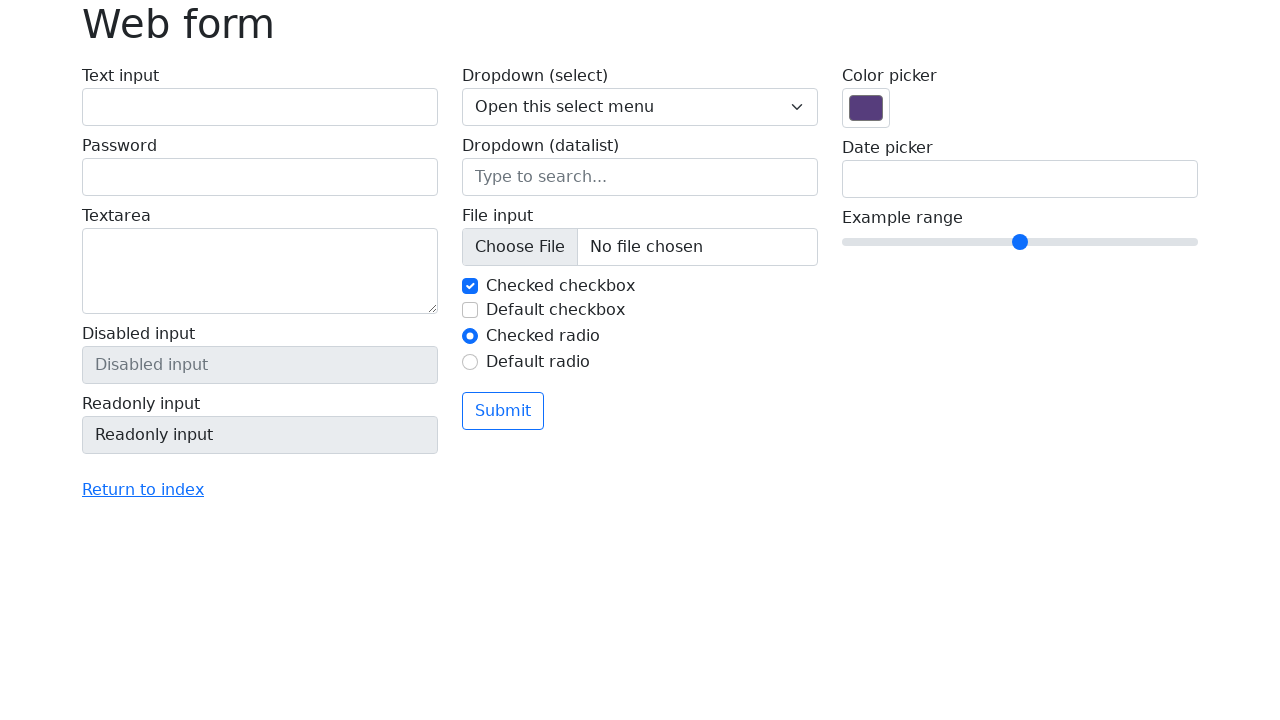

Filled text input field with 'Selenium' on input[name='my-text']
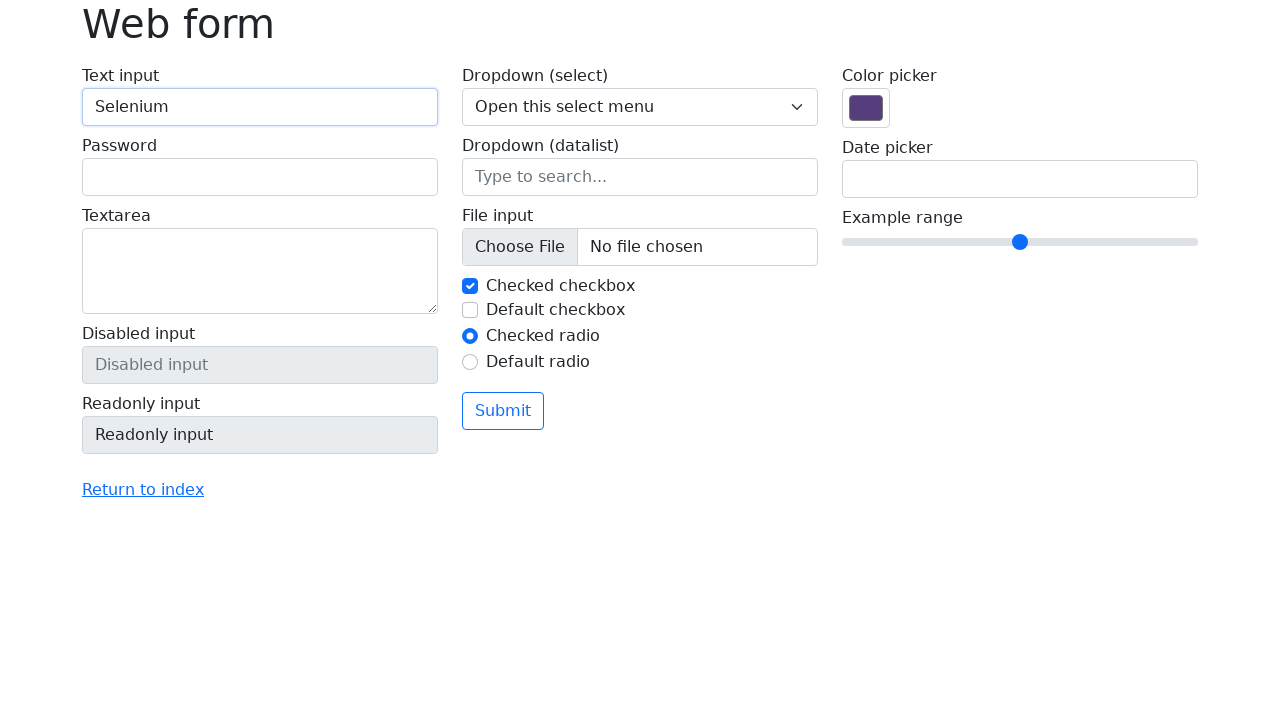

Clicked submit button at (503, 411) on button
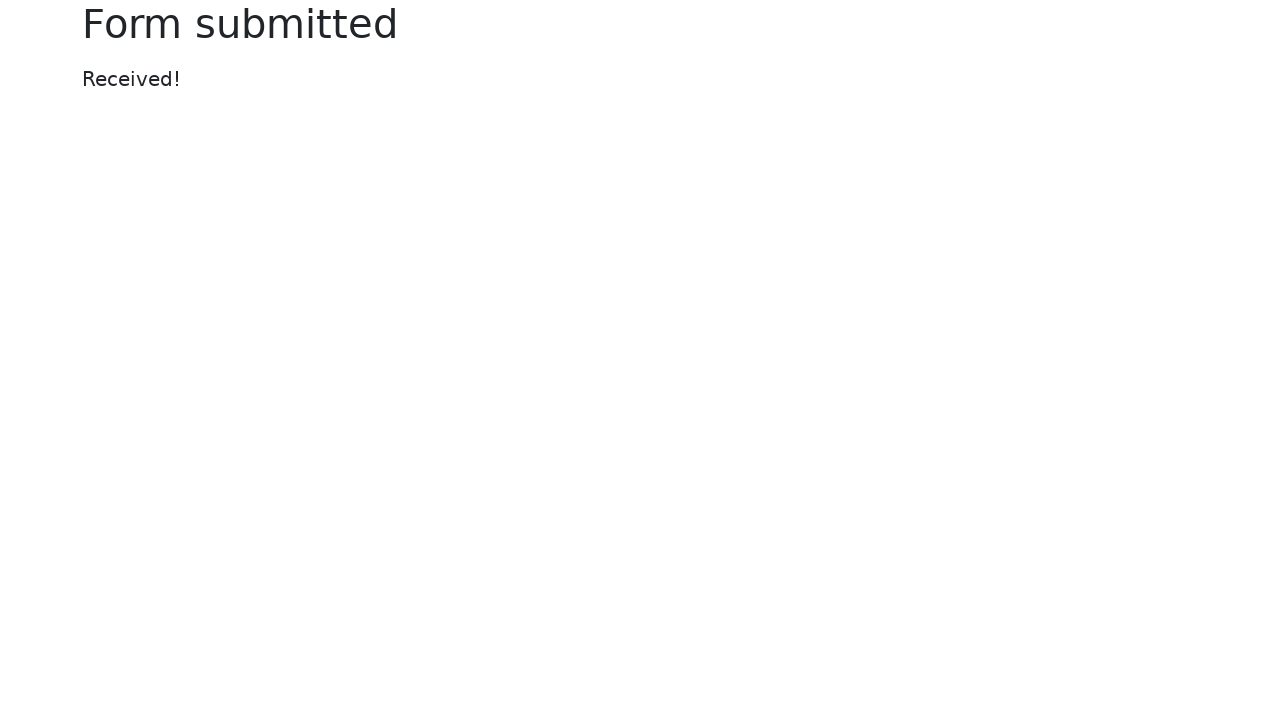

Success message displayed
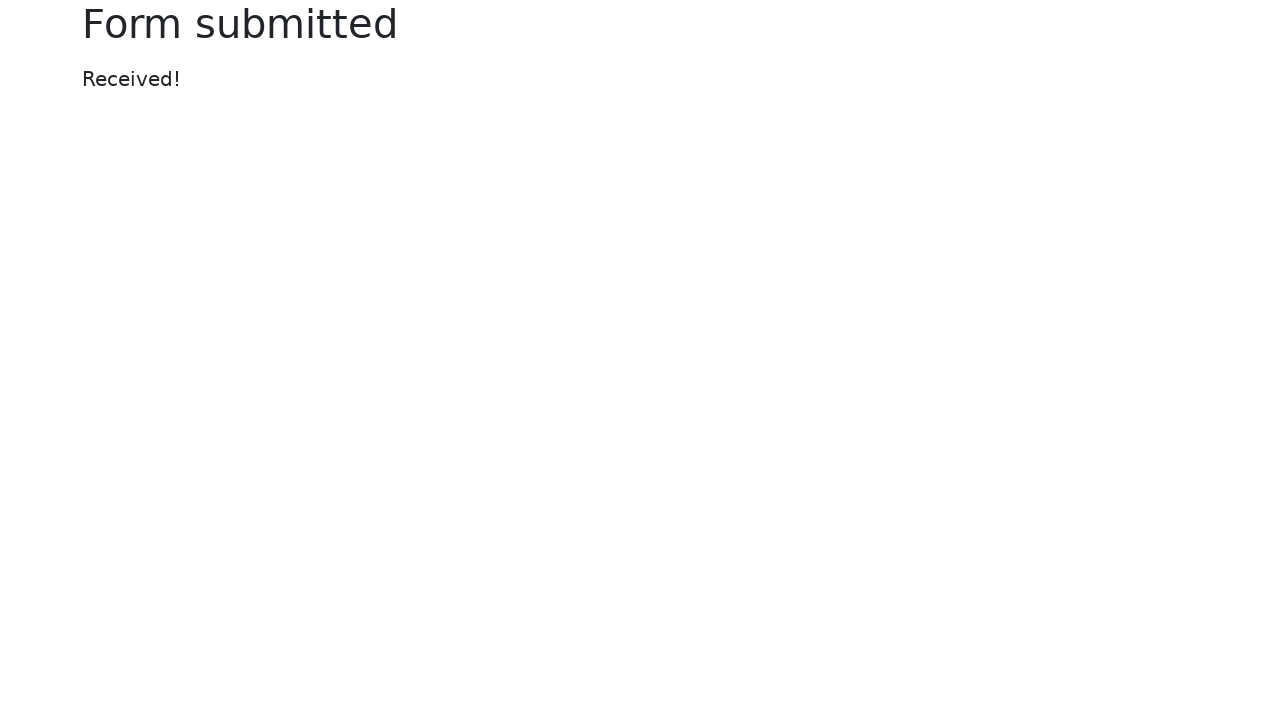

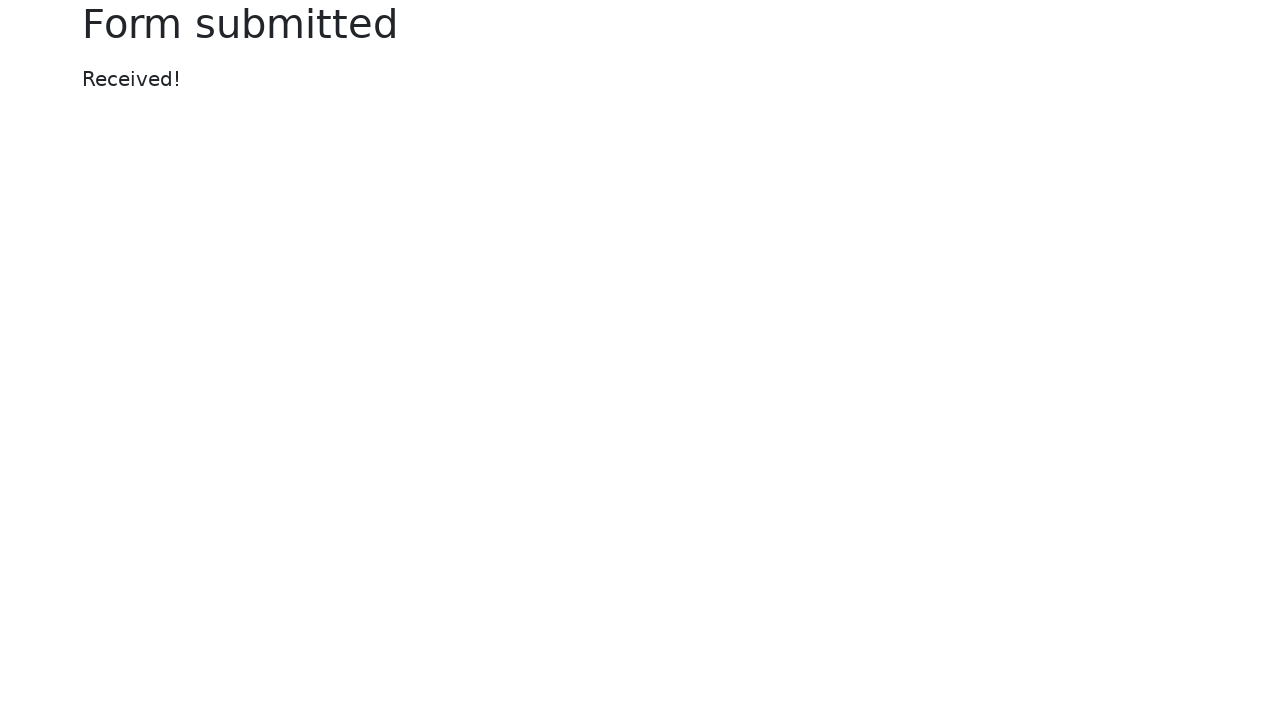